Tests that clicking "View profile" links after hovering over each user navigates to the correct user profile URL

Starting URL: https://the-internet.herokuapp.com/hovers

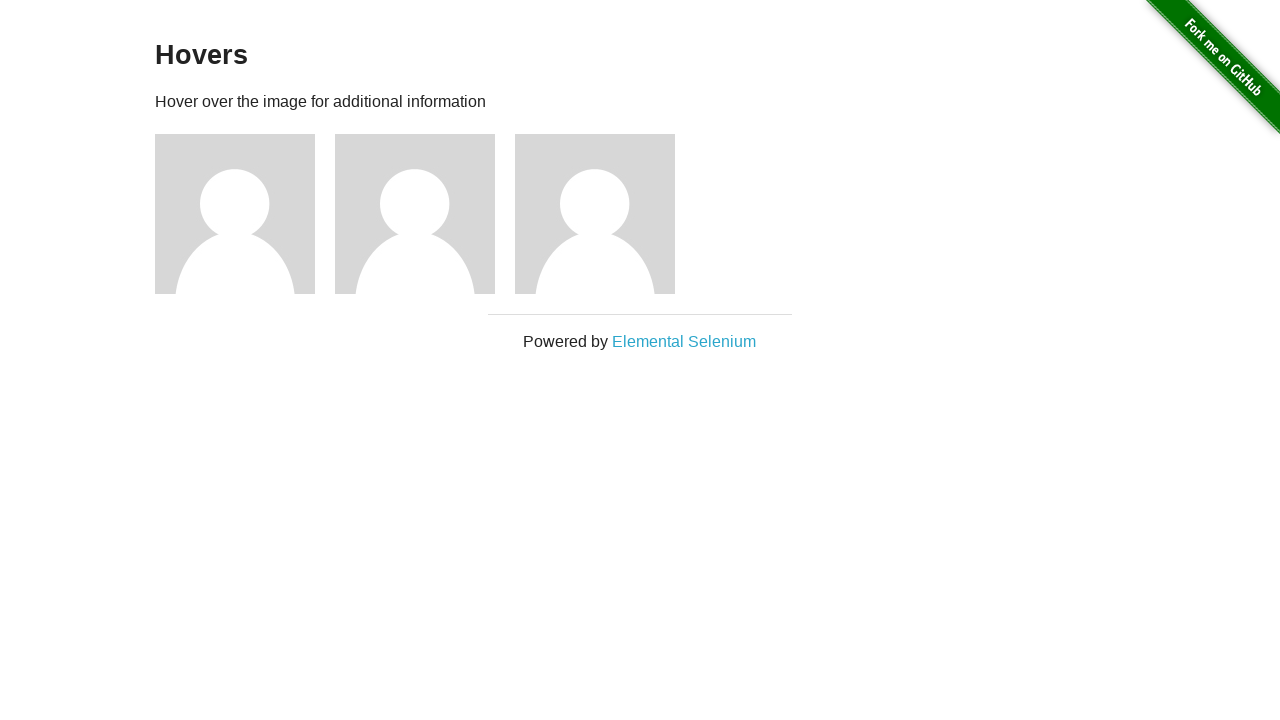

Hovered over first user image at (245, 214) on .figure >> nth=0
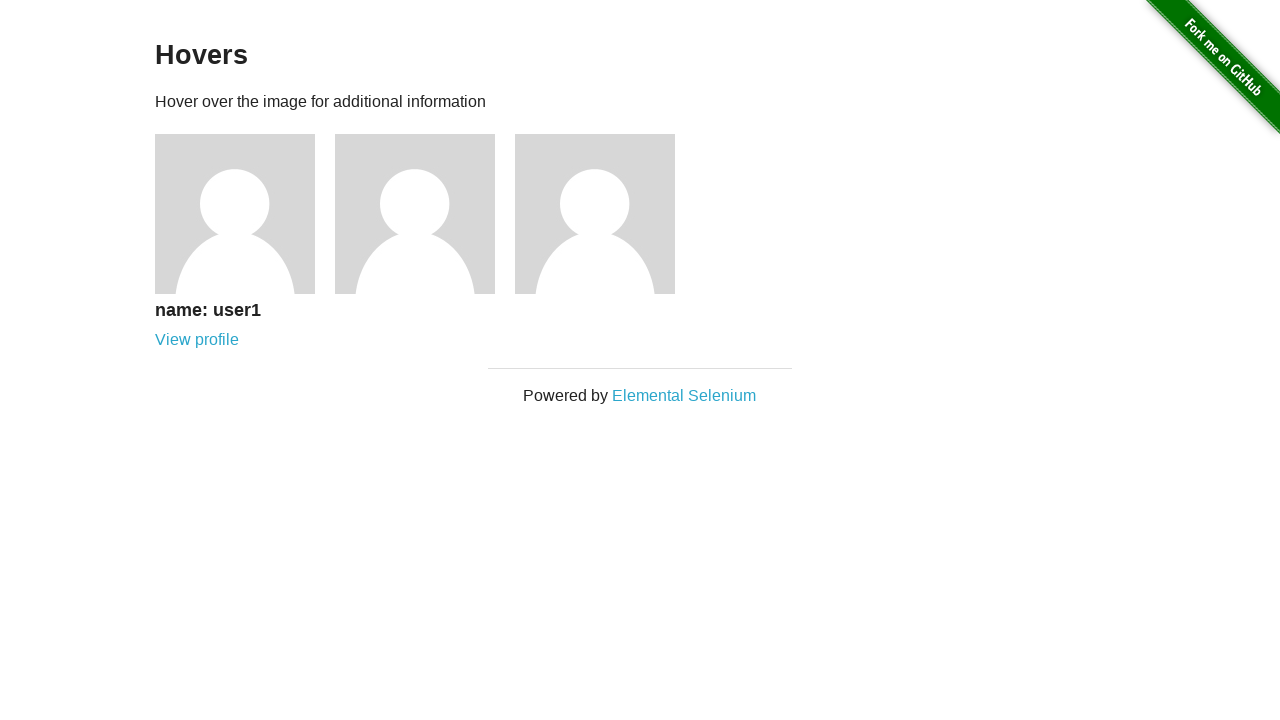

Clicked 'View profile' link for user 1 at (197, 340) on internal:text="View profile"i >> nth=0
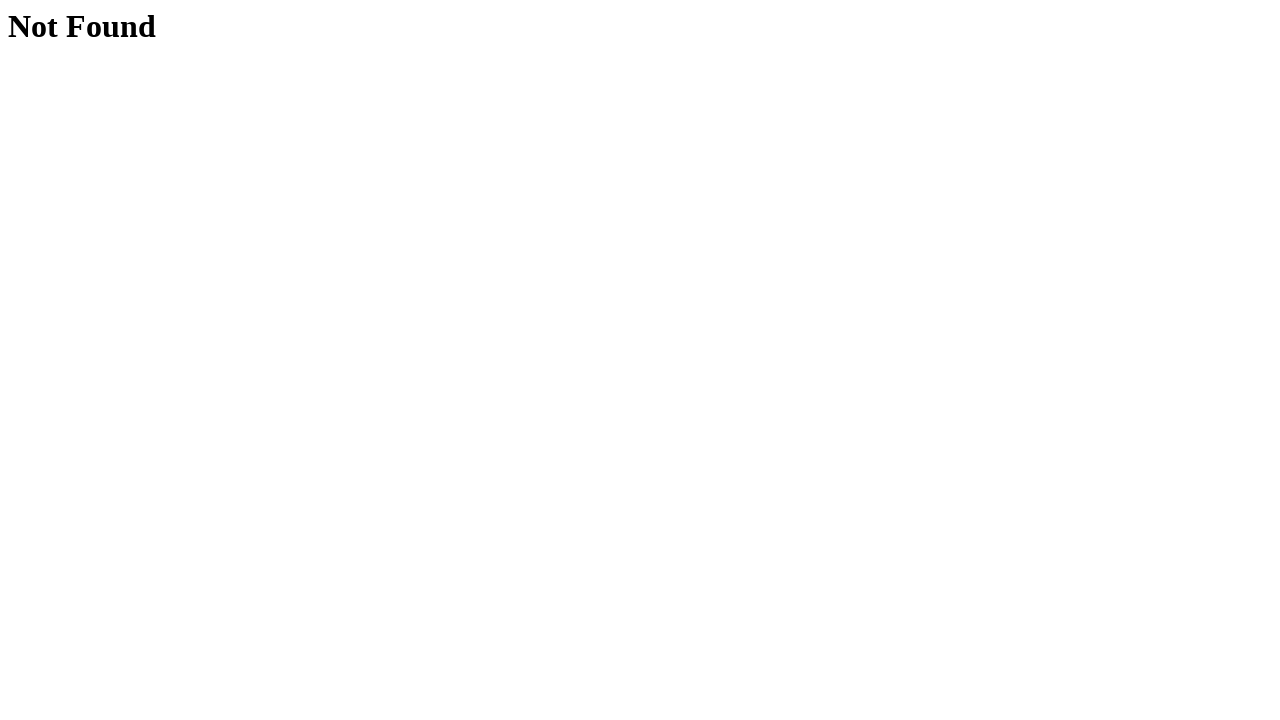

Navigated to user 1 profile URL
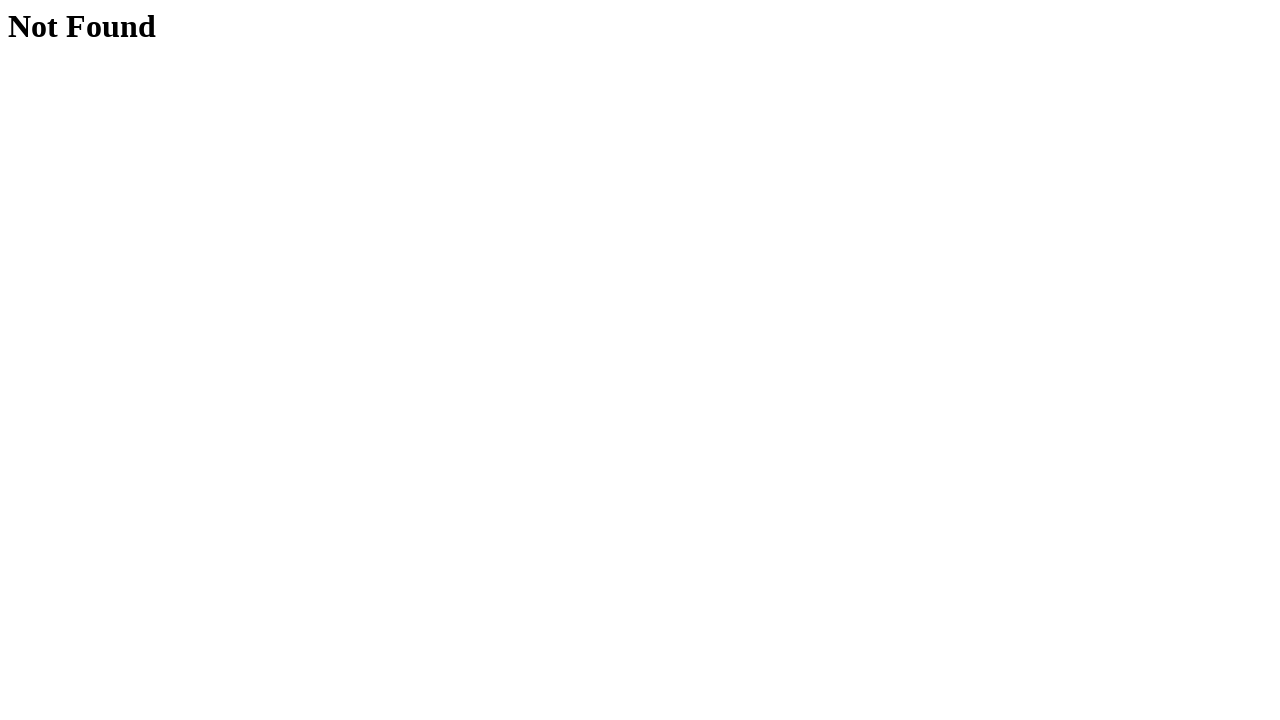

Navigated back to hovers page
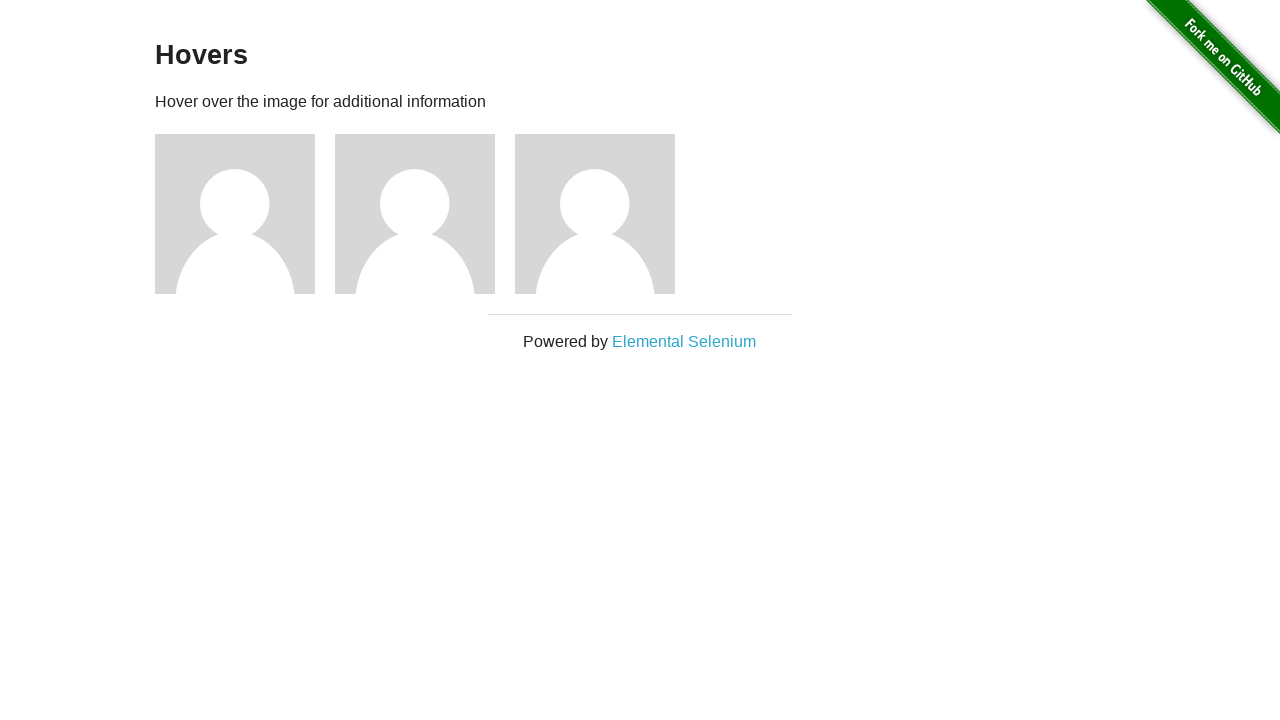

Hovered over second user image at (425, 214) on .figure >> nth=1
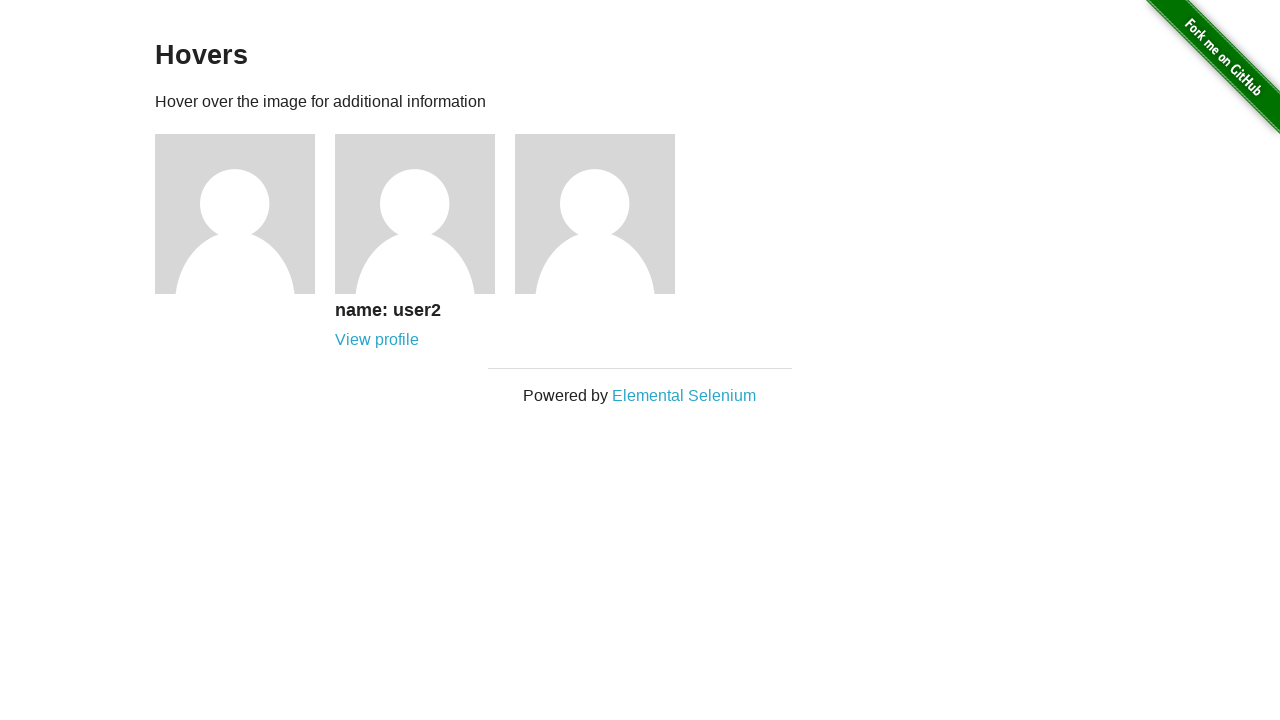

Clicked 'View profile' link for user 2 at (377, 340) on internal:text="View profile"i >> nth=1
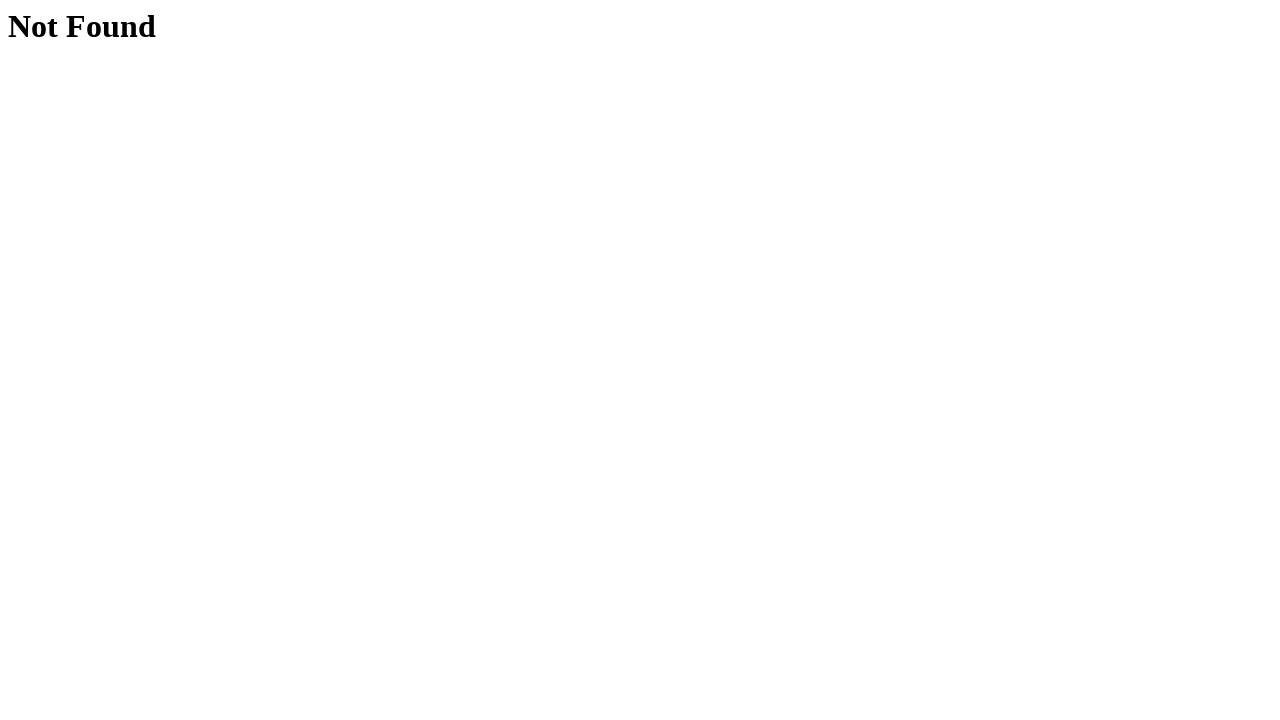

Navigated to user 2 profile URL
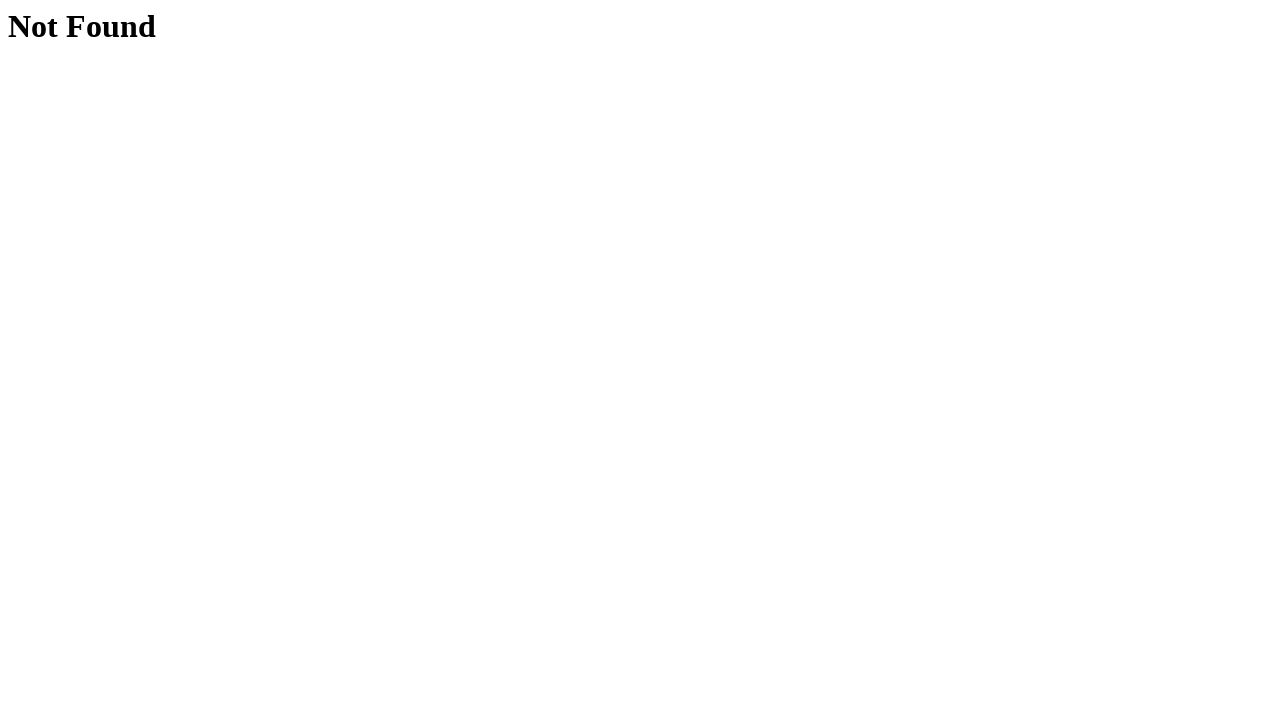

Navigated back to hovers page
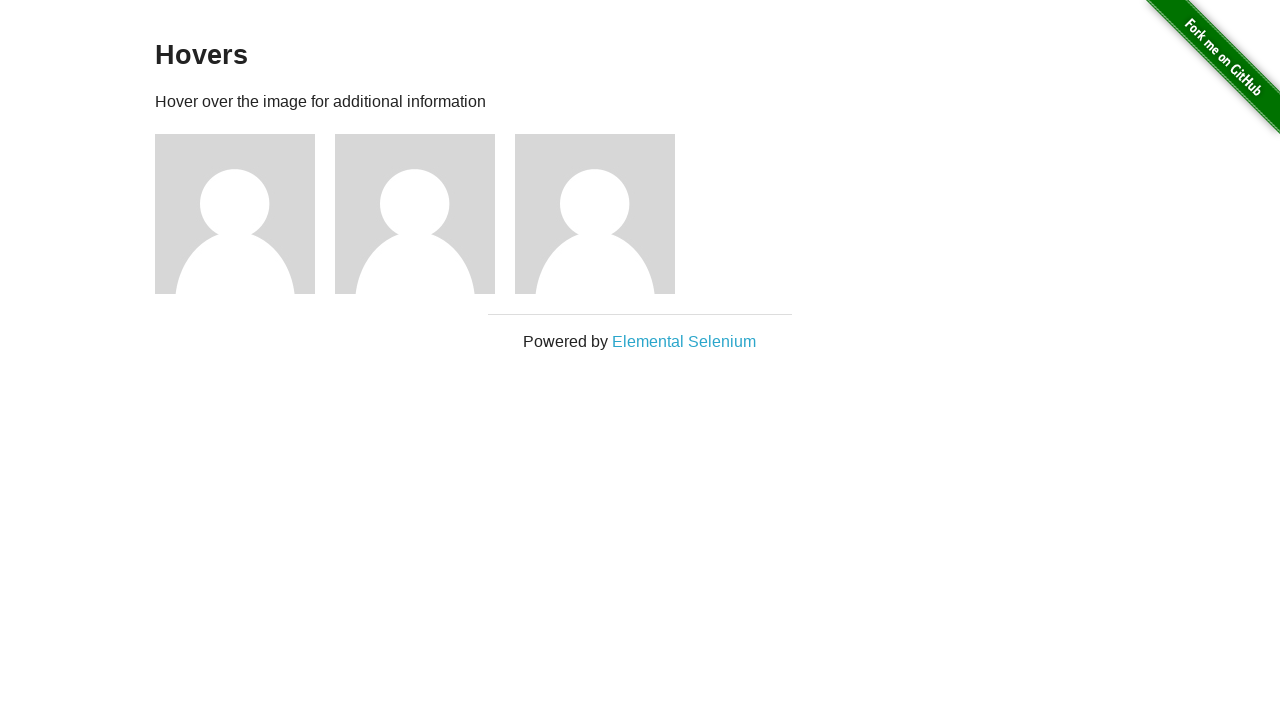

Hovered over third user image at (605, 214) on .figure >> nth=2
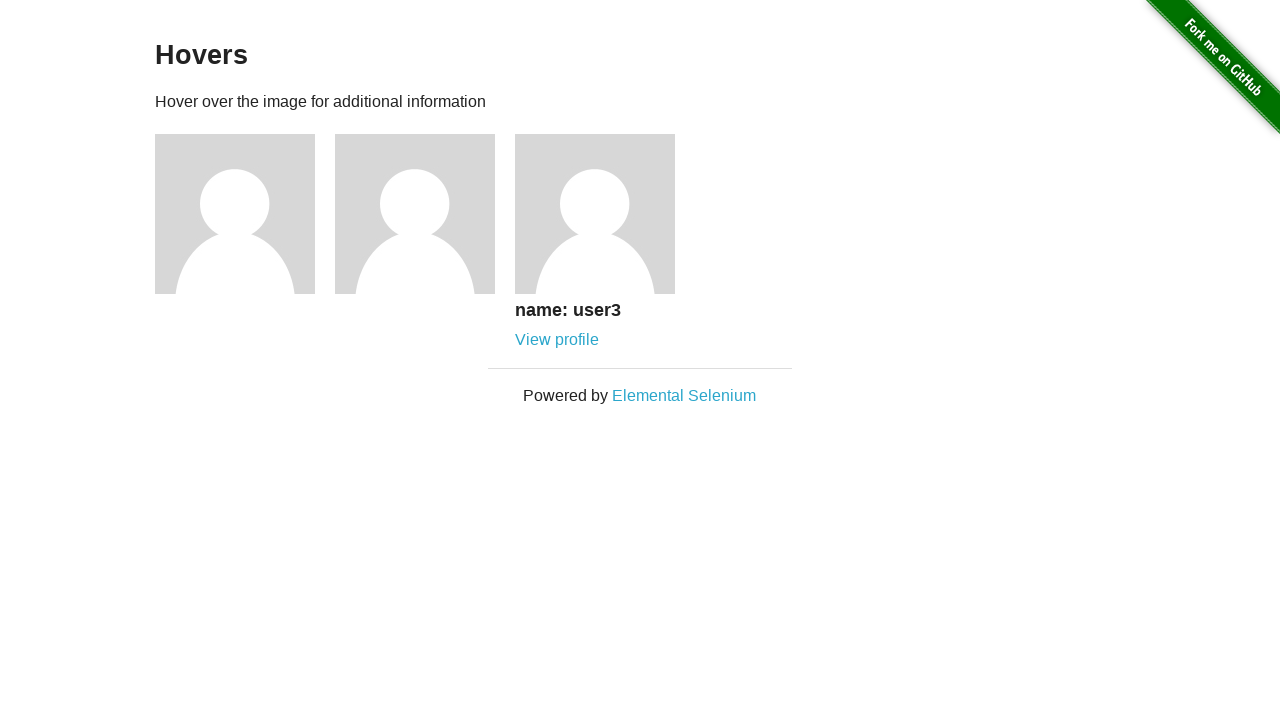

Clicked 'View profile' link for user 3 at (557, 340) on internal:text="View profile"i >> nth=2
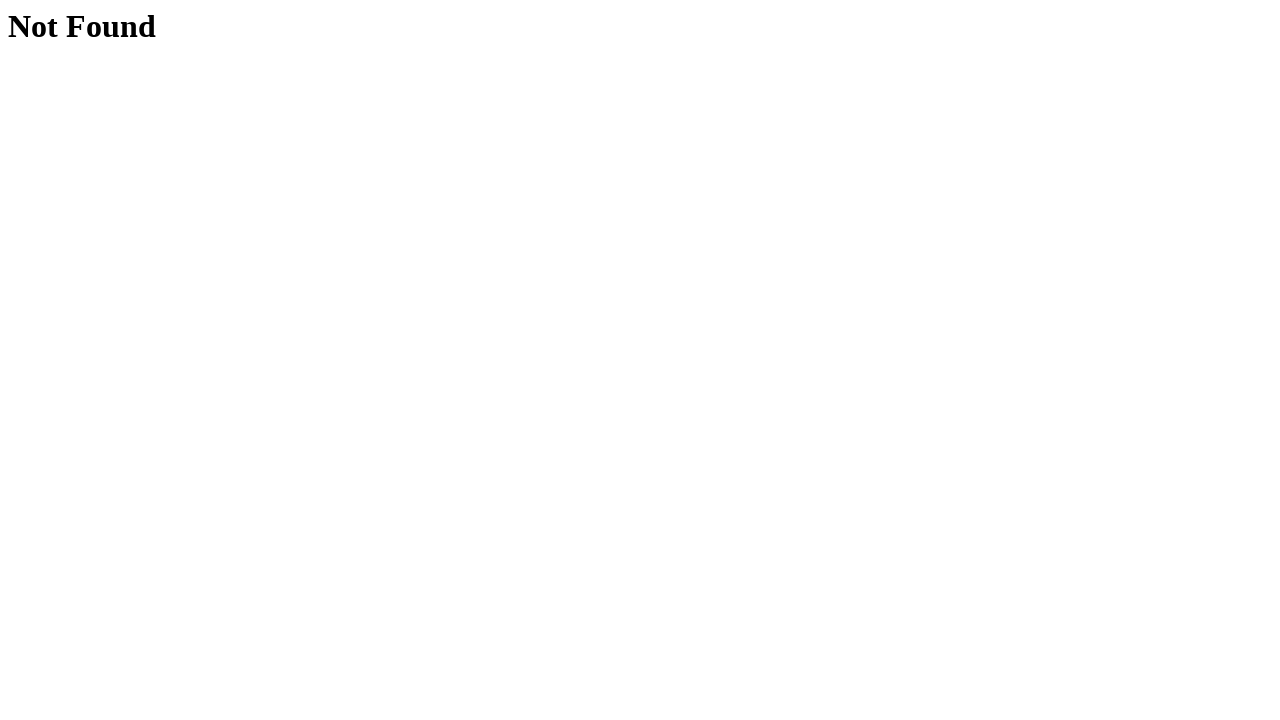

Navigated to user 3 profile URL
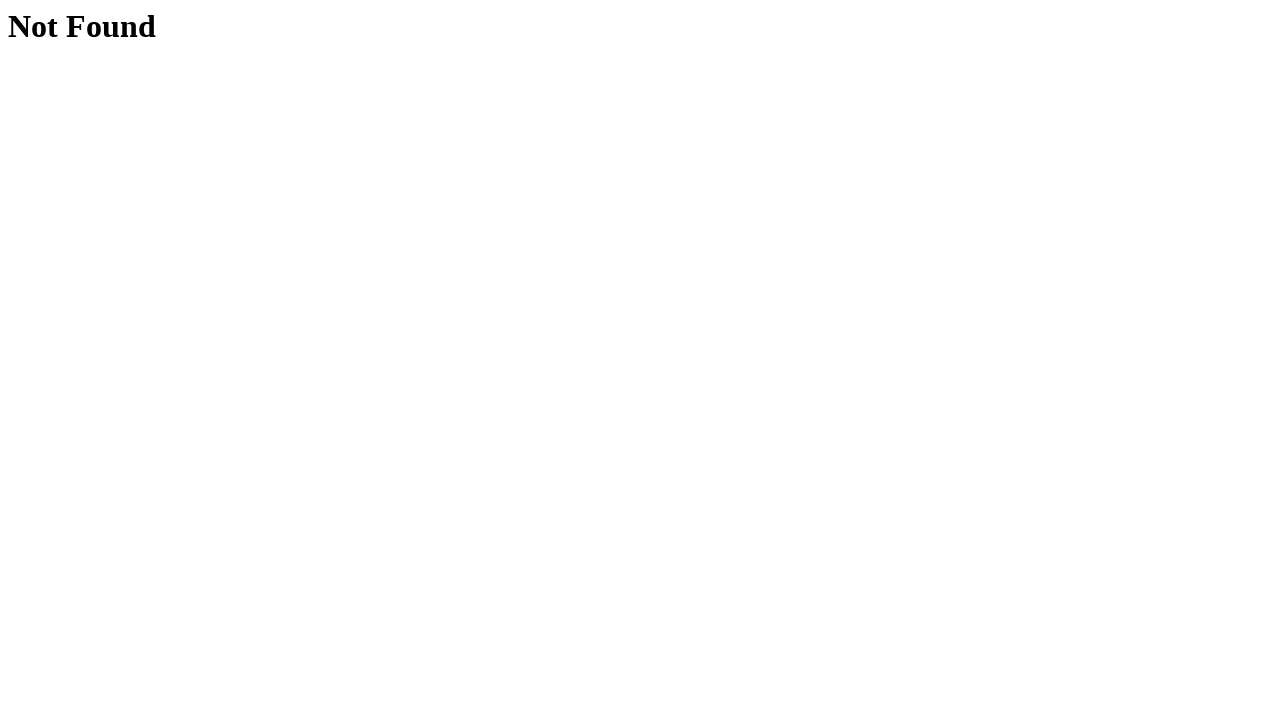

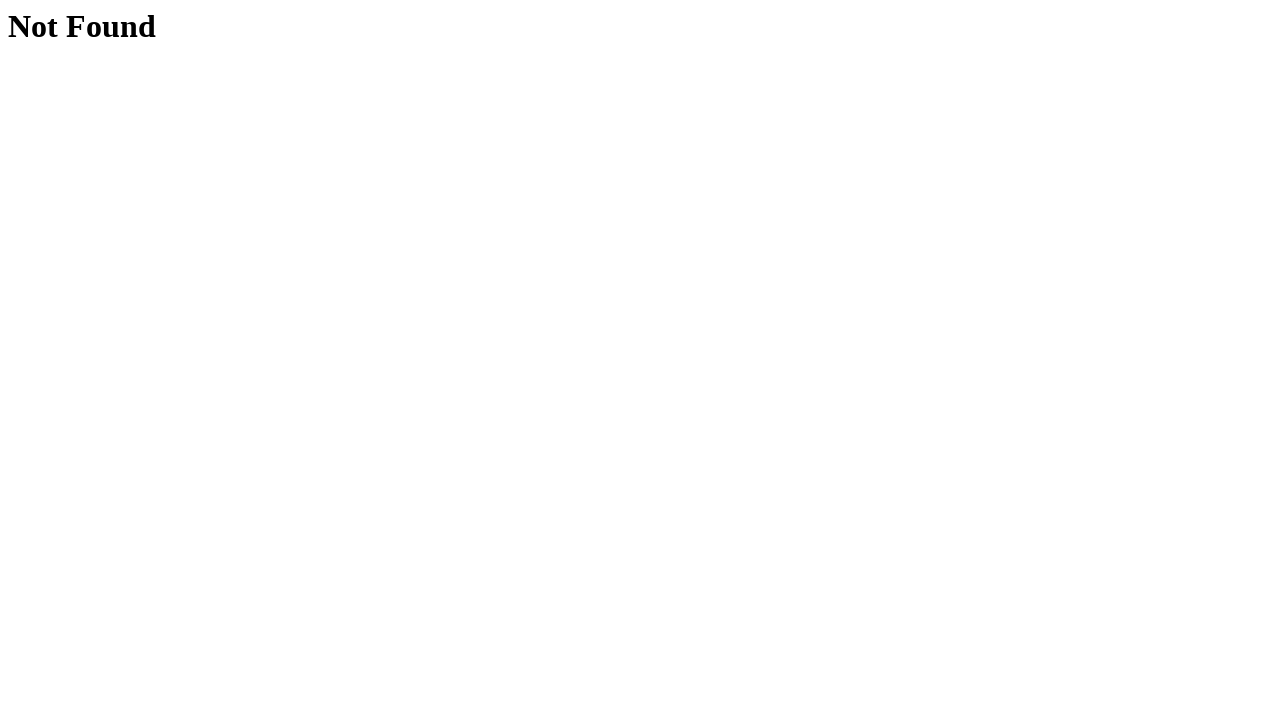